Tests dynamic form controls by clicking the Enable button to activate a text field and then entering text into it

Starting URL: https://the-internet.herokuapp.com/dynamic_controls

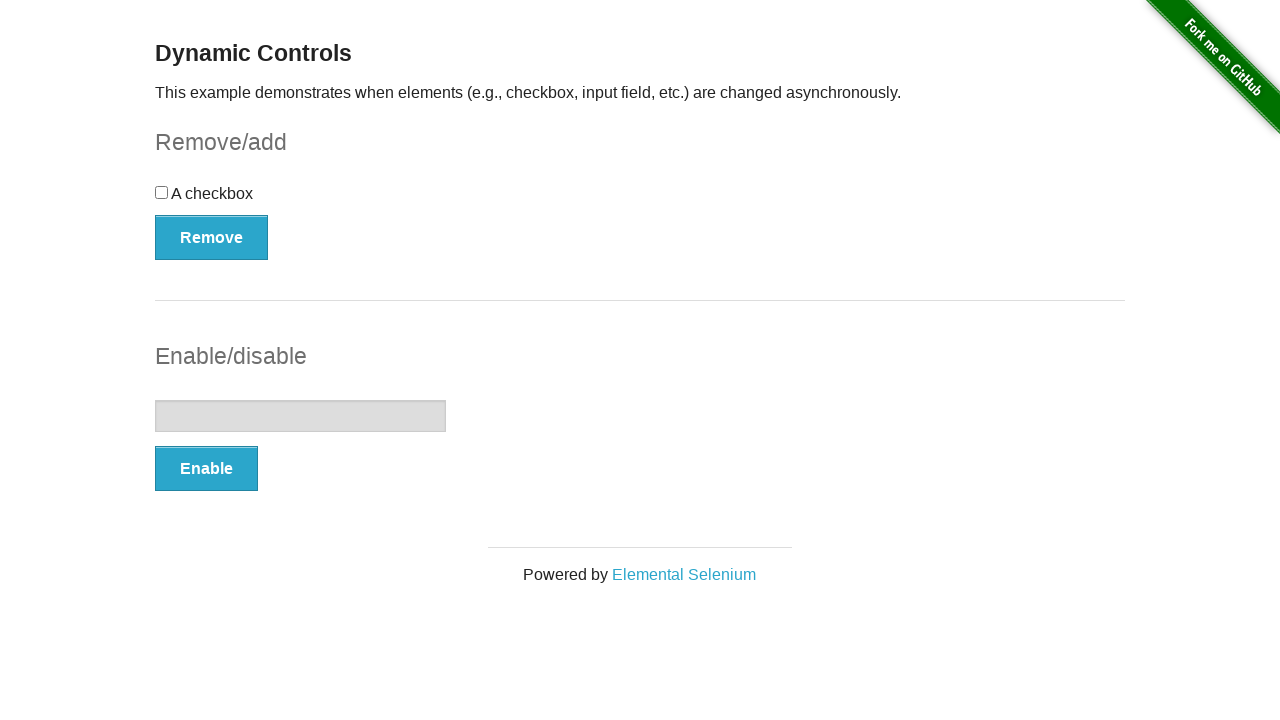

Clicked the Enable button to activate the text field at (206, 469) on xpath=//button[text()='Enable']
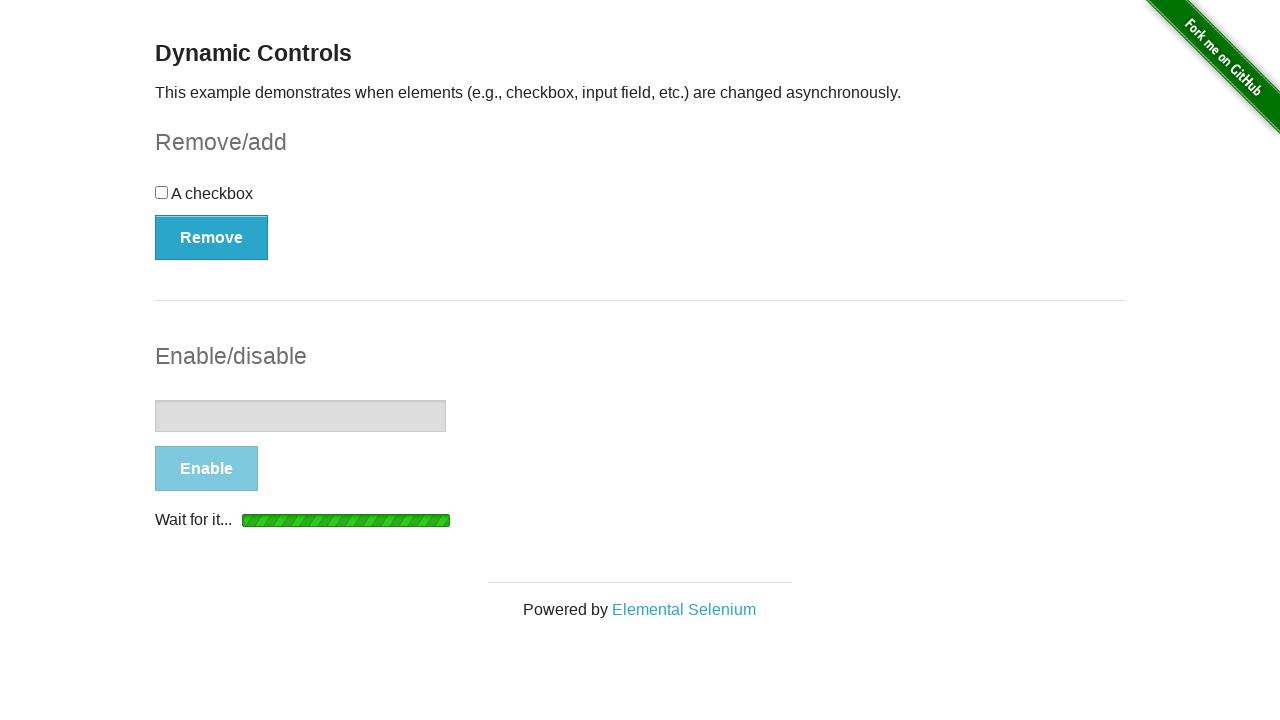

Text field became visible and enabled
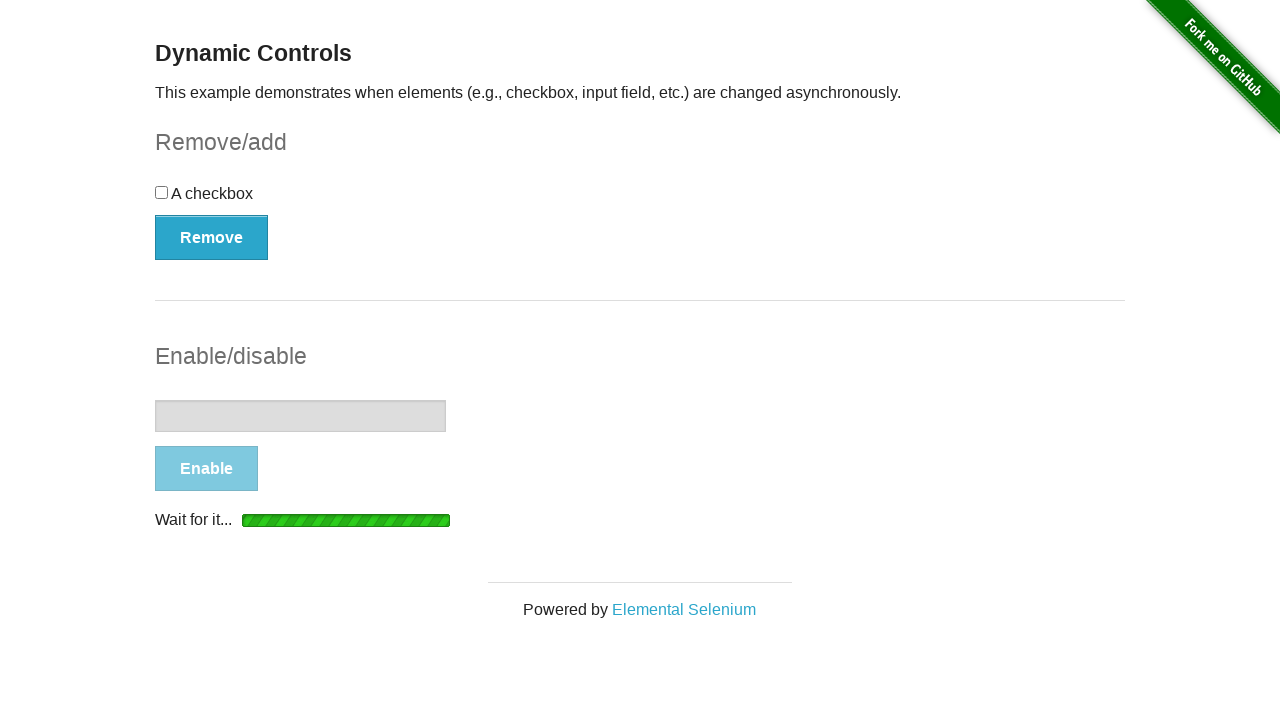

Entered 'Hello' into the text field on //input[@type='text']
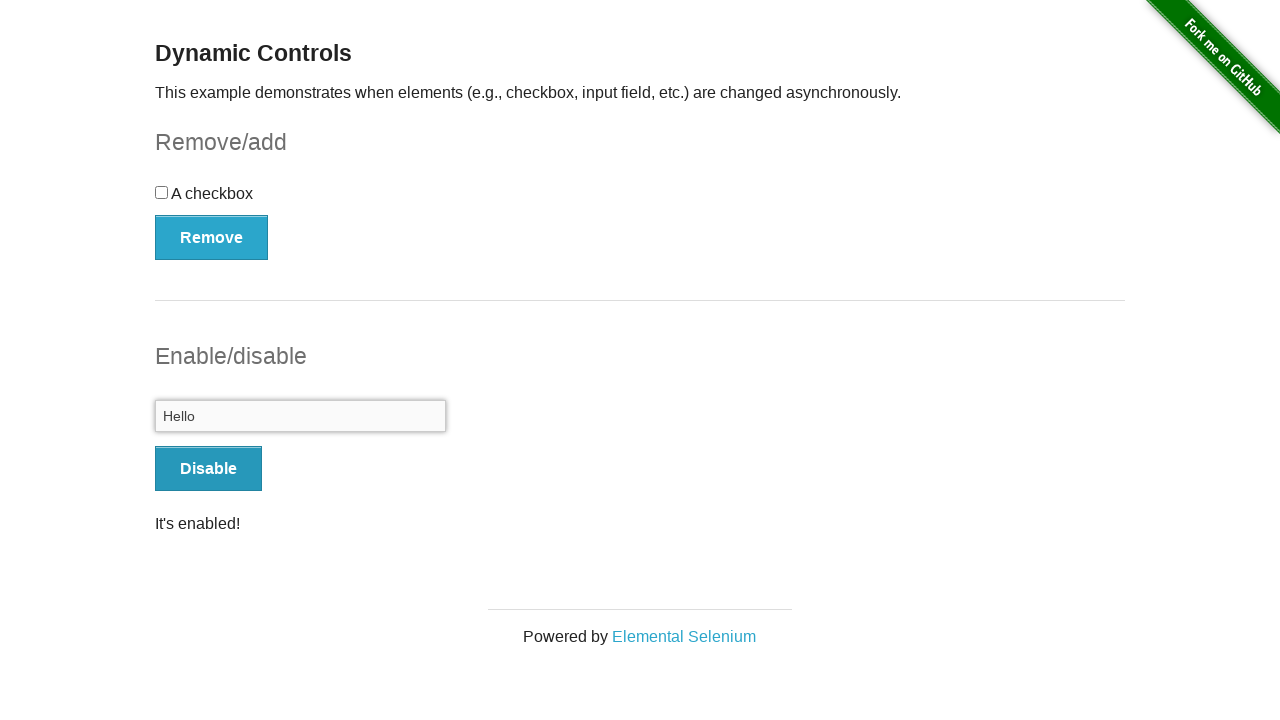

Verified that 'Hello' was successfully entered in the text field
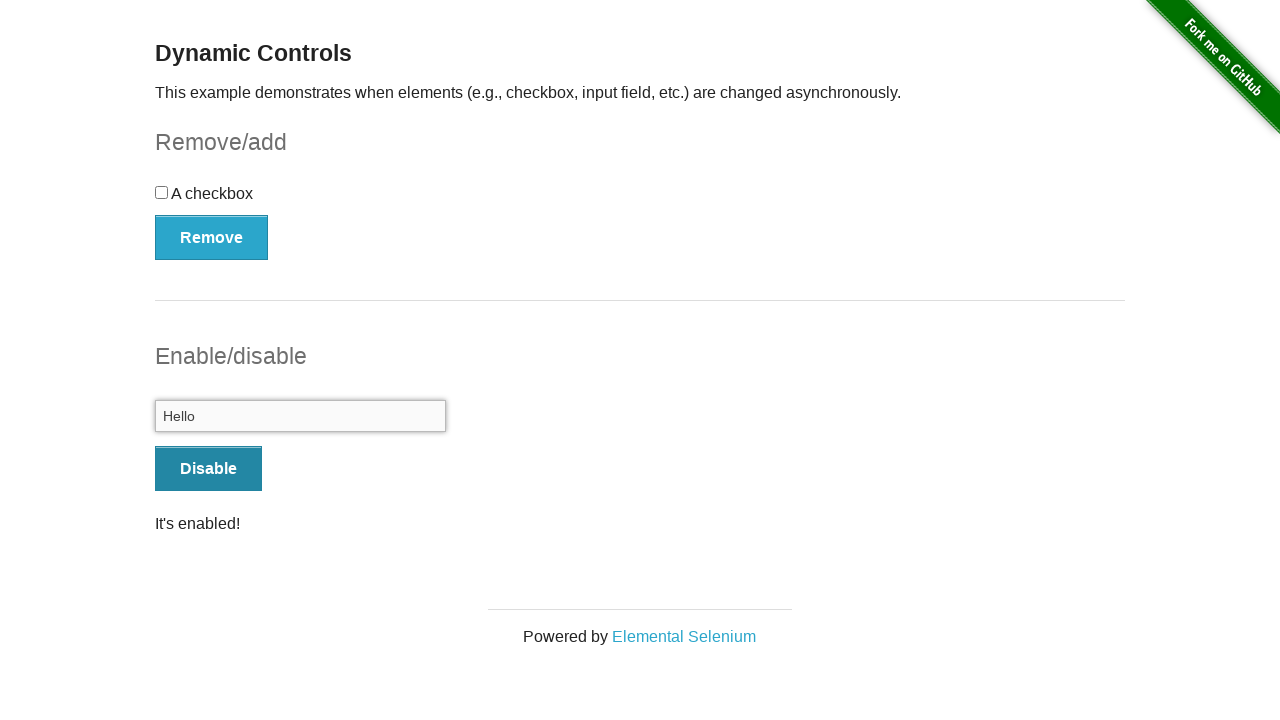

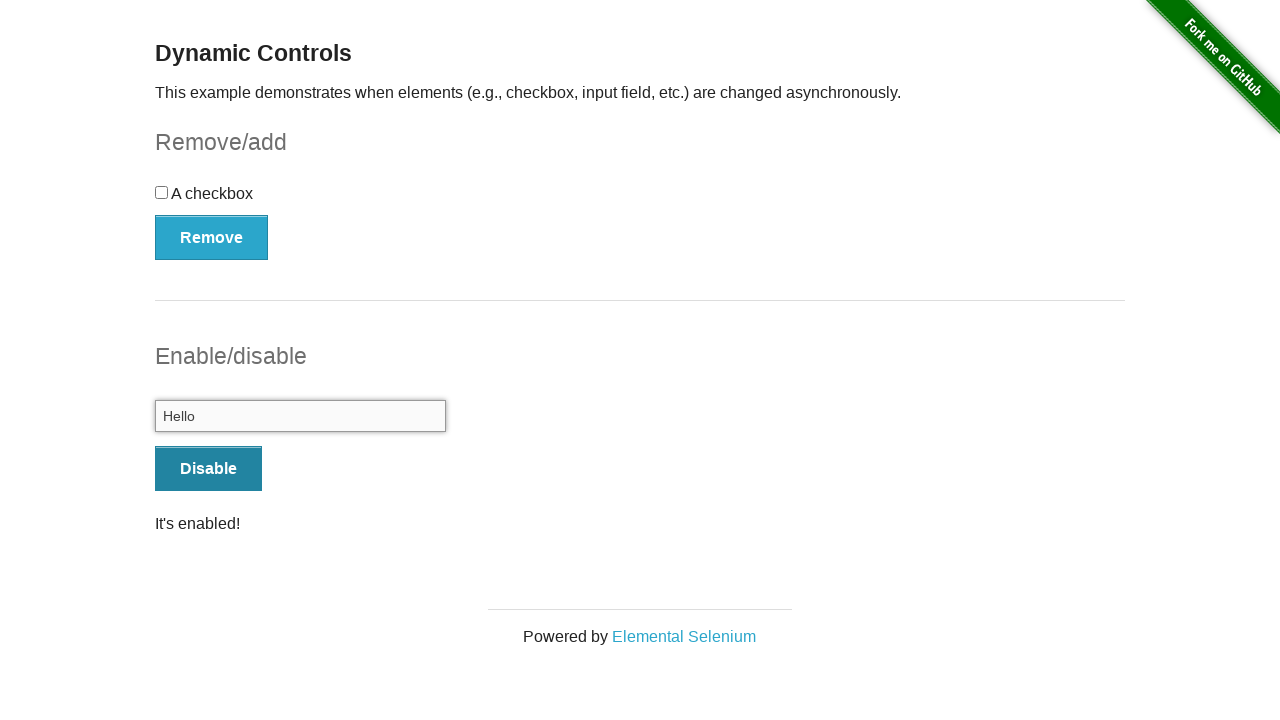